Tests checkbox functionality by clicking and checking the state of checkboxes

Starting URL: https://the-internet.herokuapp.com/checkboxes

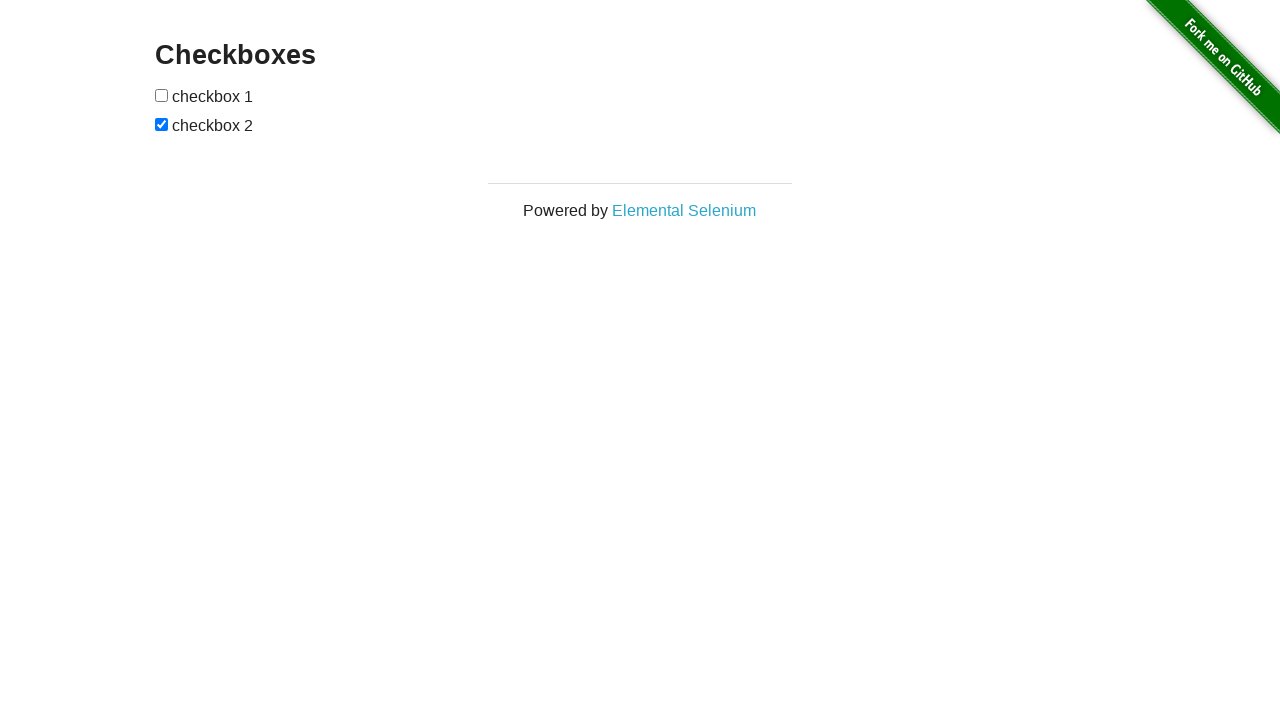

Clicked first checkbox at (162, 95) on xpath=//input[1]
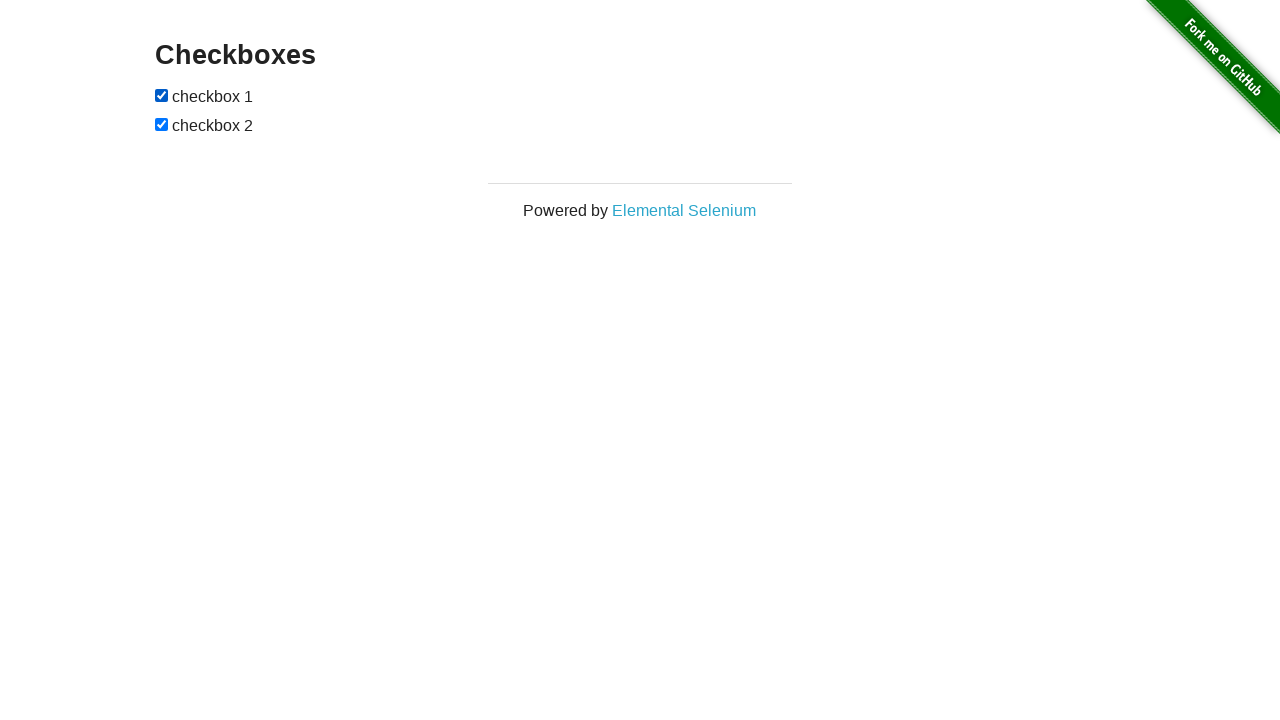

Clicked second checkbox at (162, 124) on xpath=//input[2]
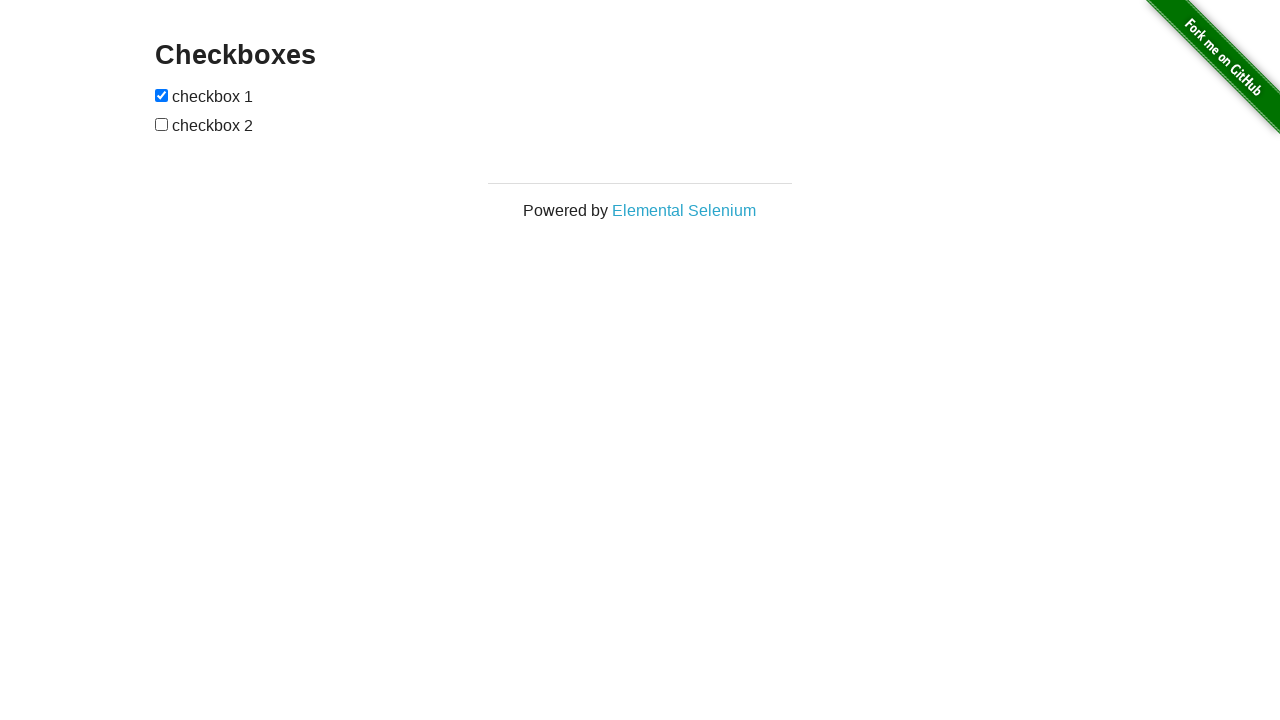

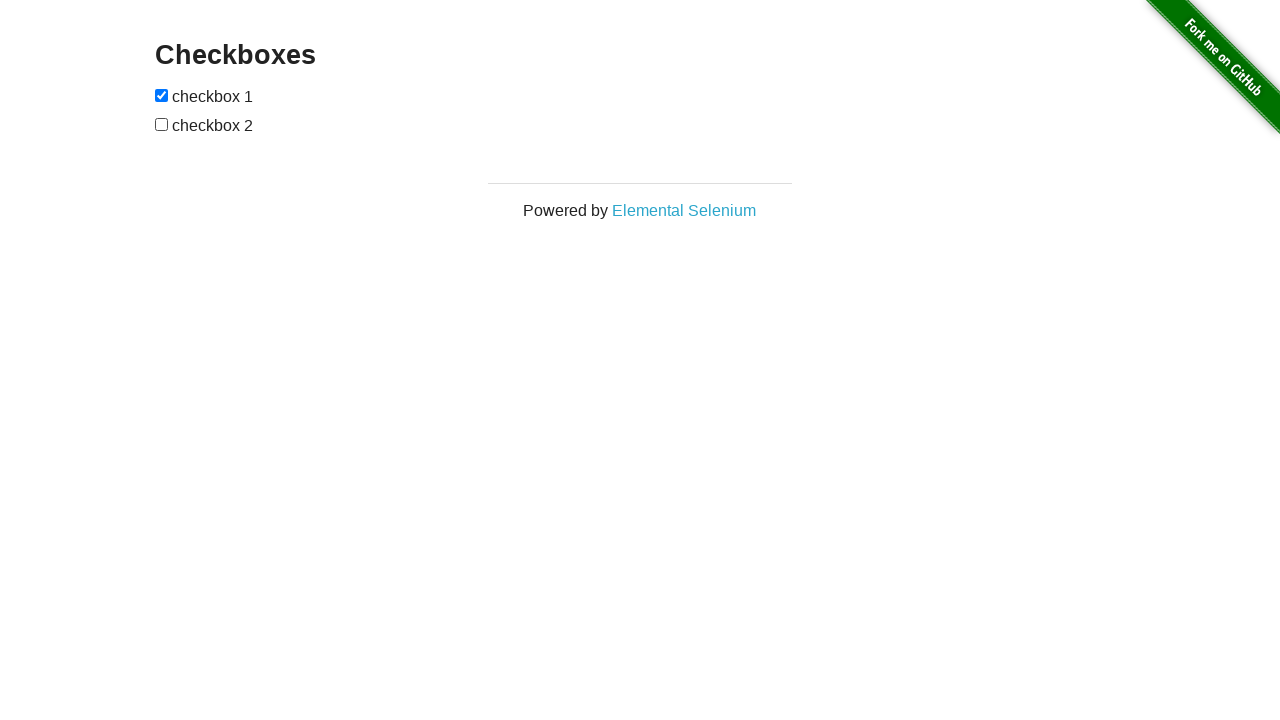